Tests browser alert handling by clicking an alert button and accepting the JavaScript alert dialog that appears

Starting URL: https://formy-project.herokuapp.com/switch-window

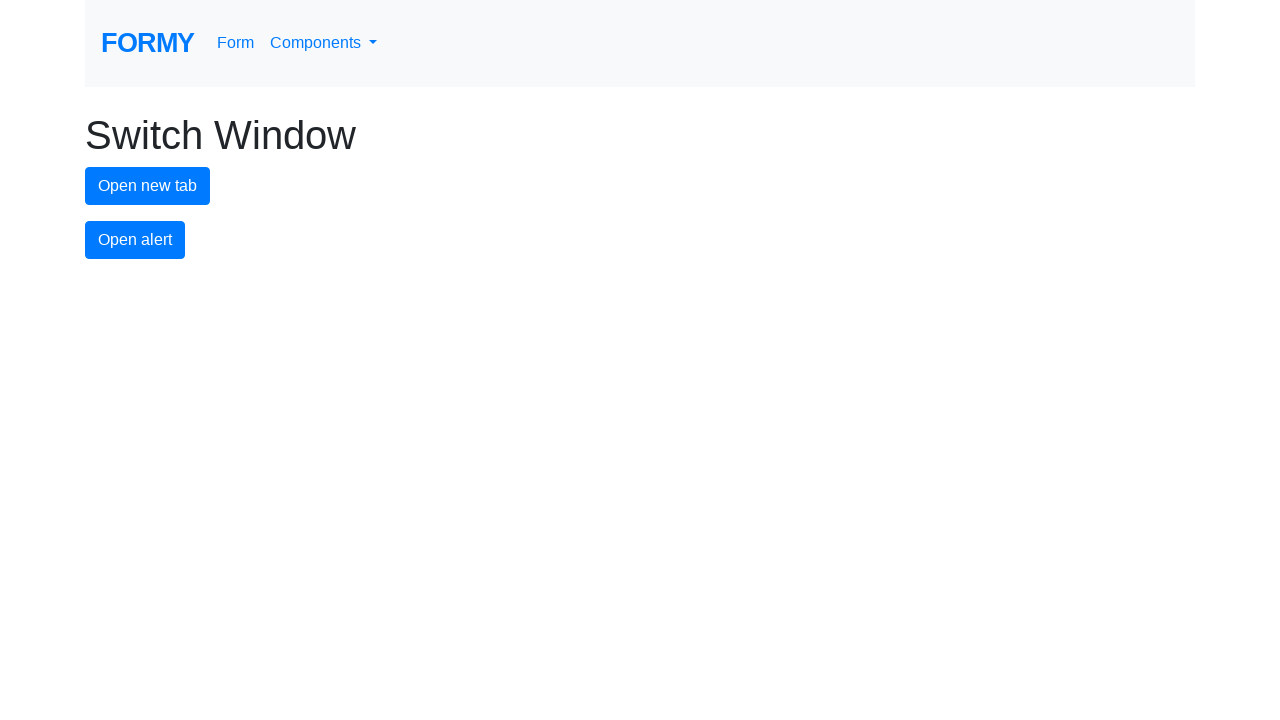

Set up dialog handler to automatically accept alerts
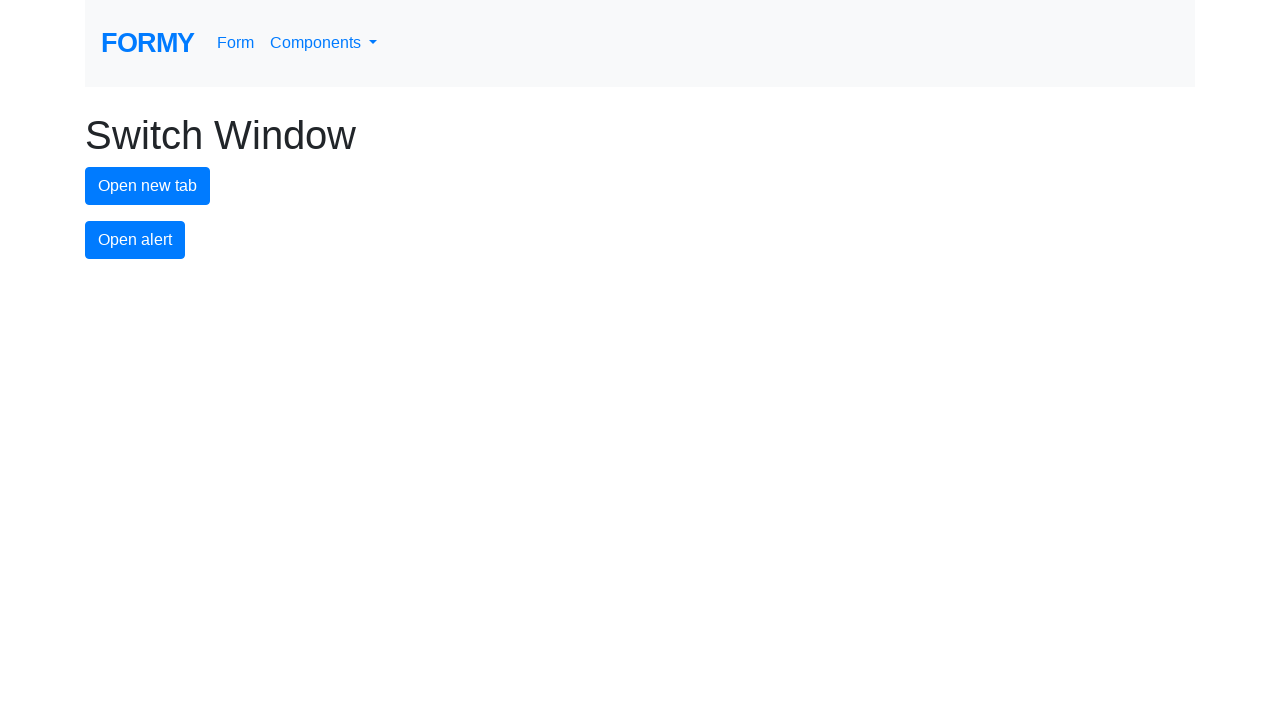

Clicked alert button to trigger JavaScript alert dialog at (135, 240) on #alert-button
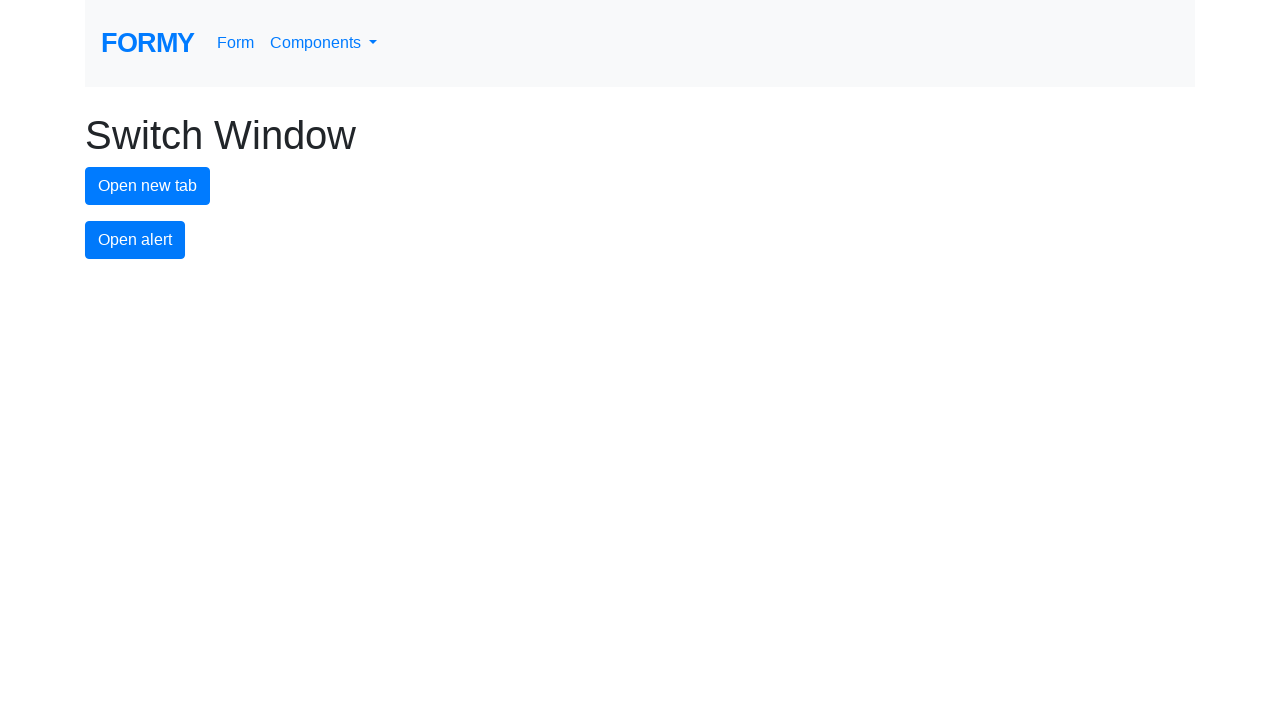

Waited 500ms to ensure alert dialog was handled
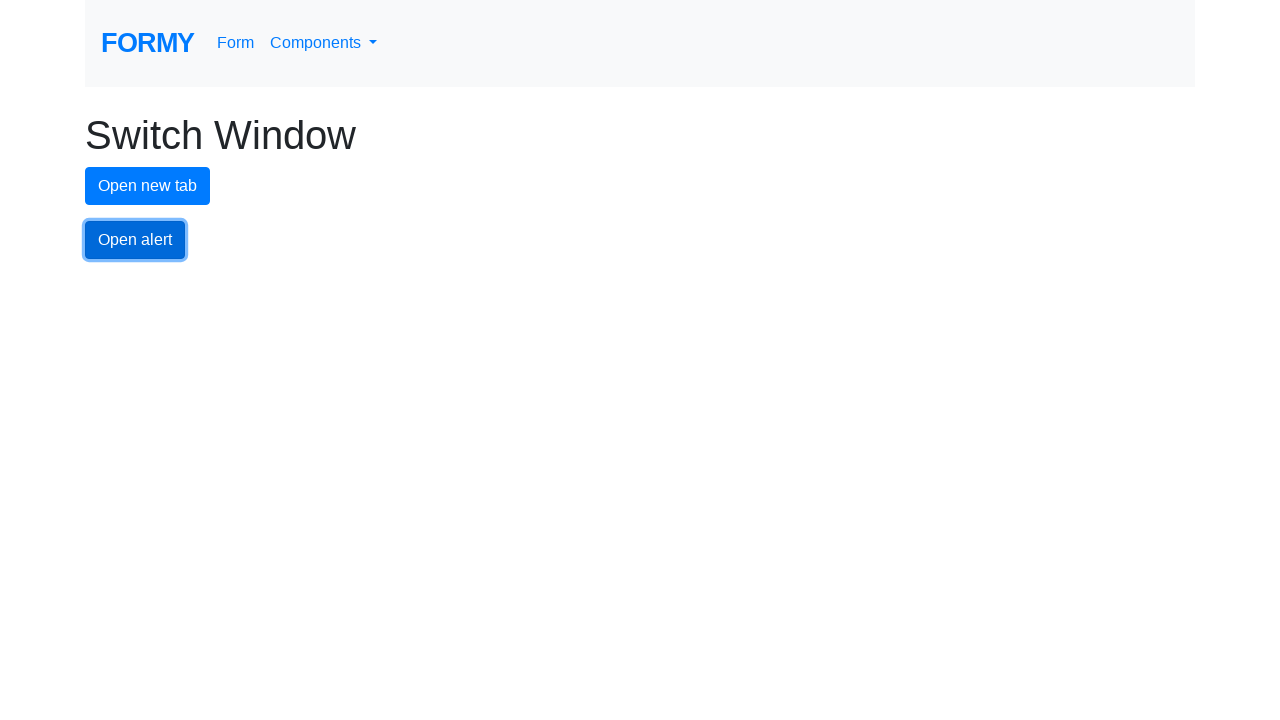

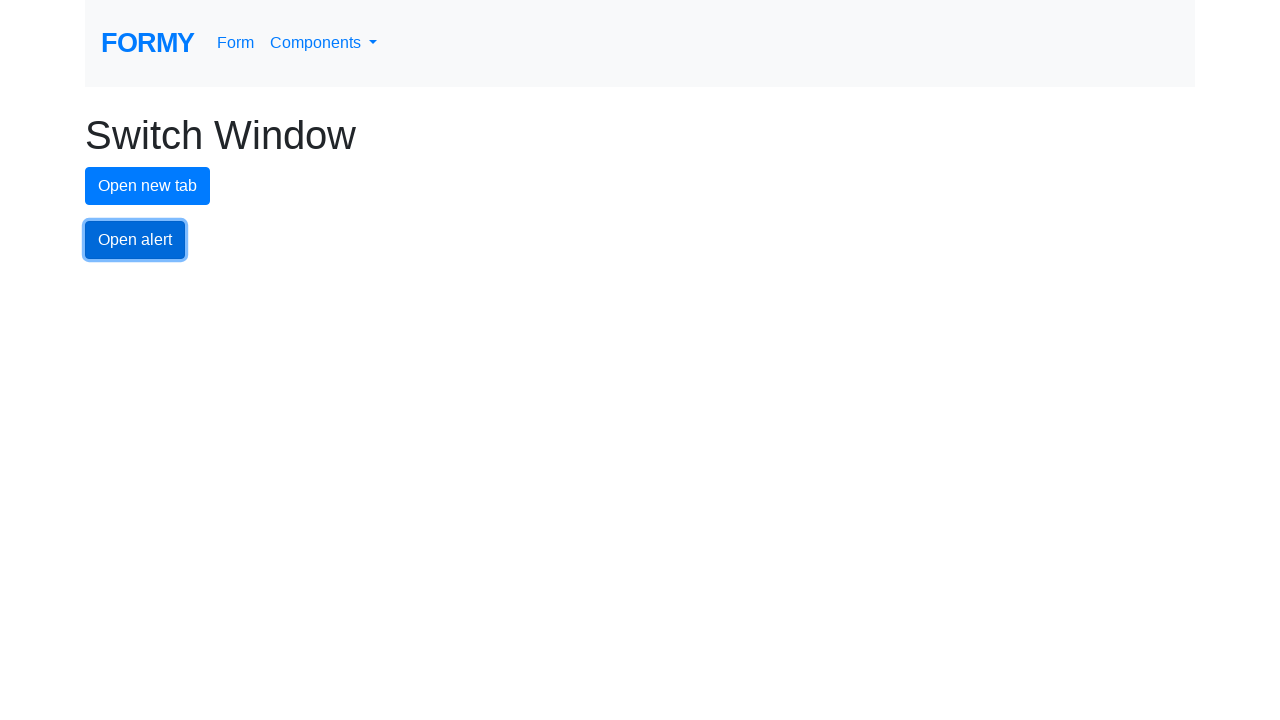